Navigates to the nopCommerce demo site to verify the page loads successfully

Starting URL: https://demo.nopcommerce.com/

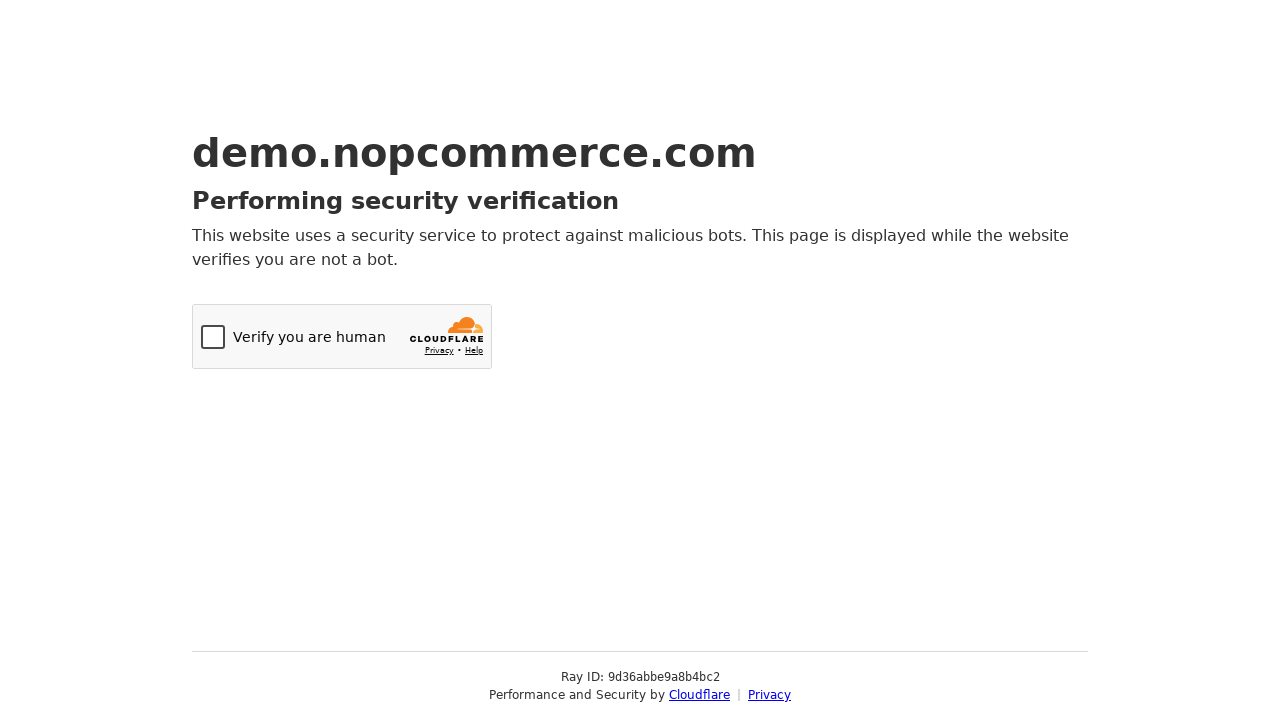

Navigated to nopCommerce demo site
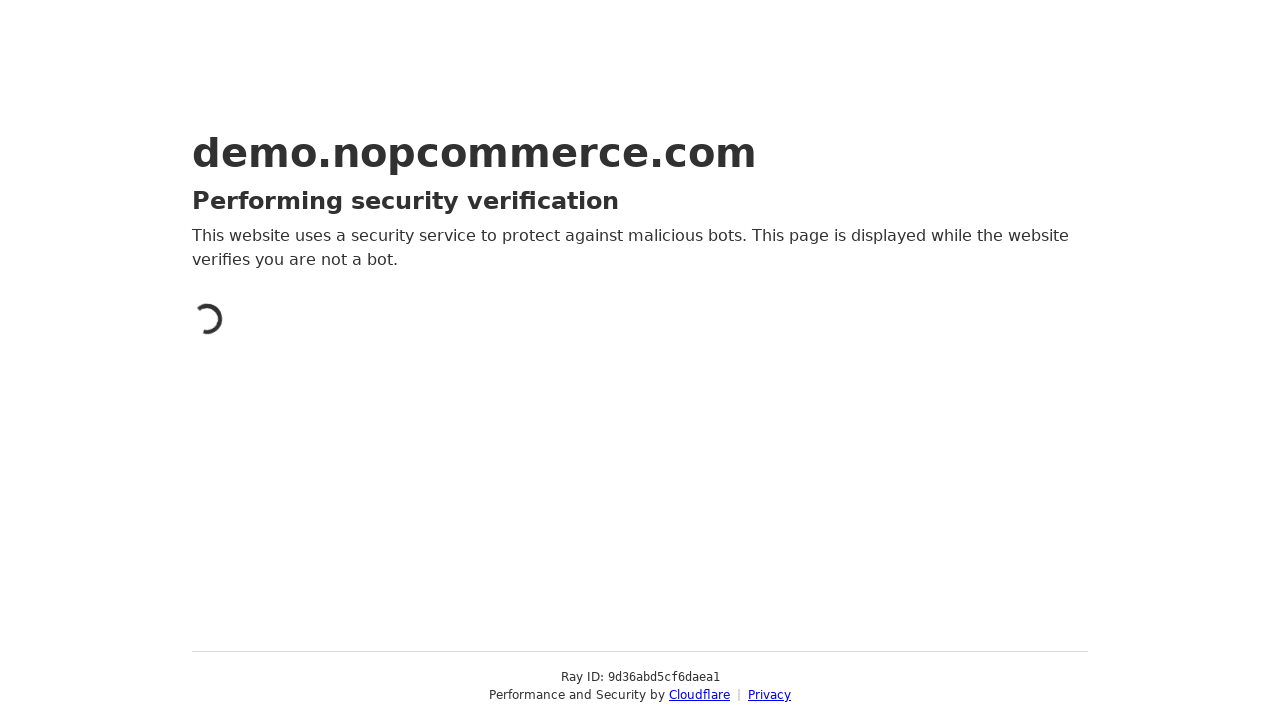

Page loaded successfully and network activity completed
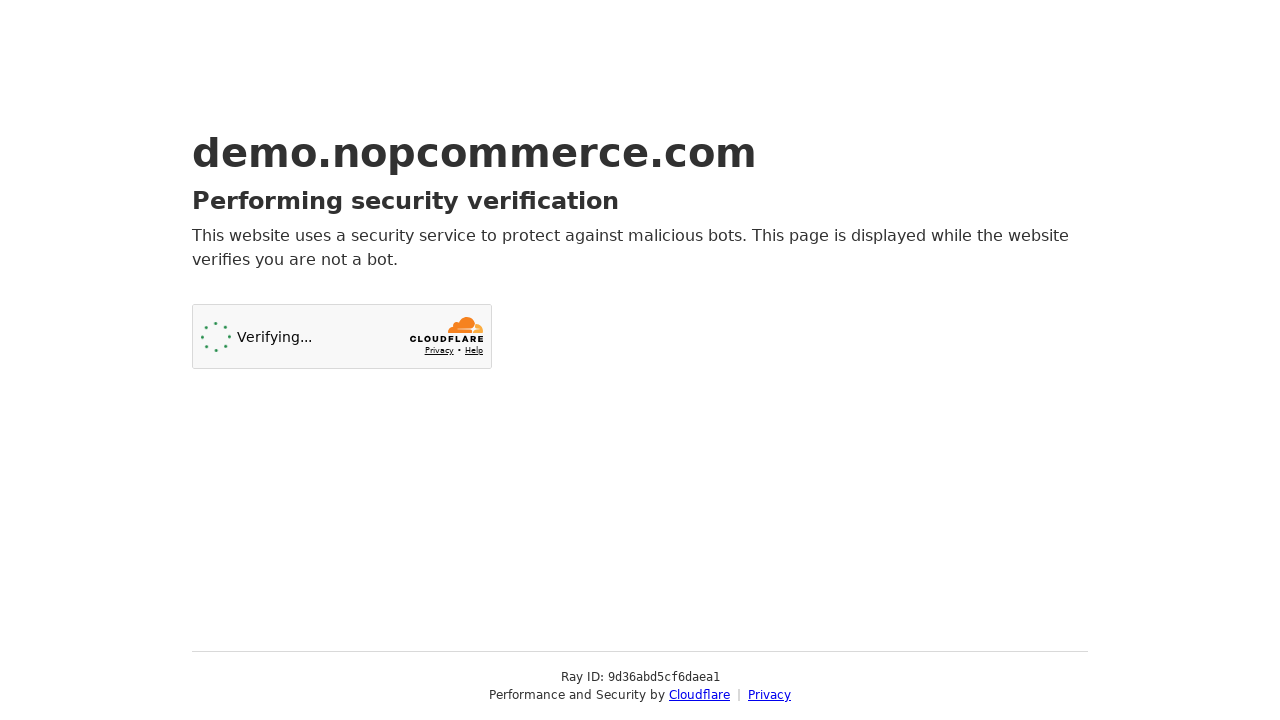

Verified page URL is correct
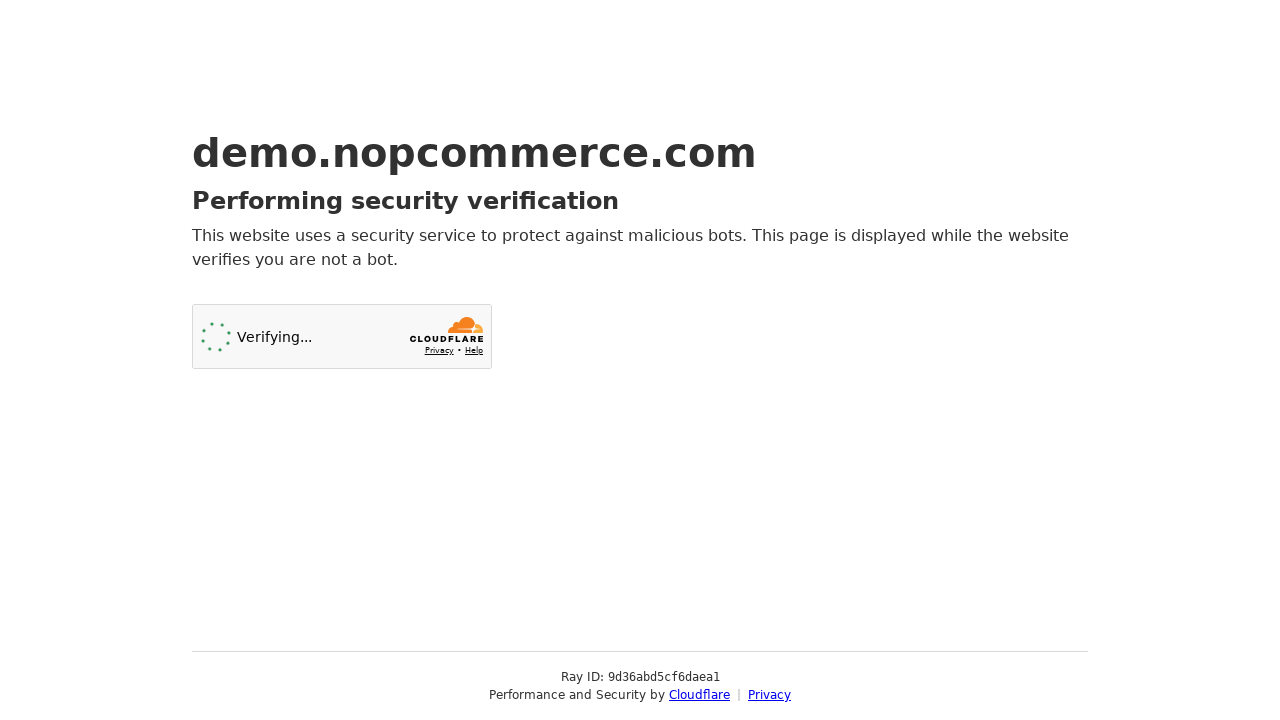

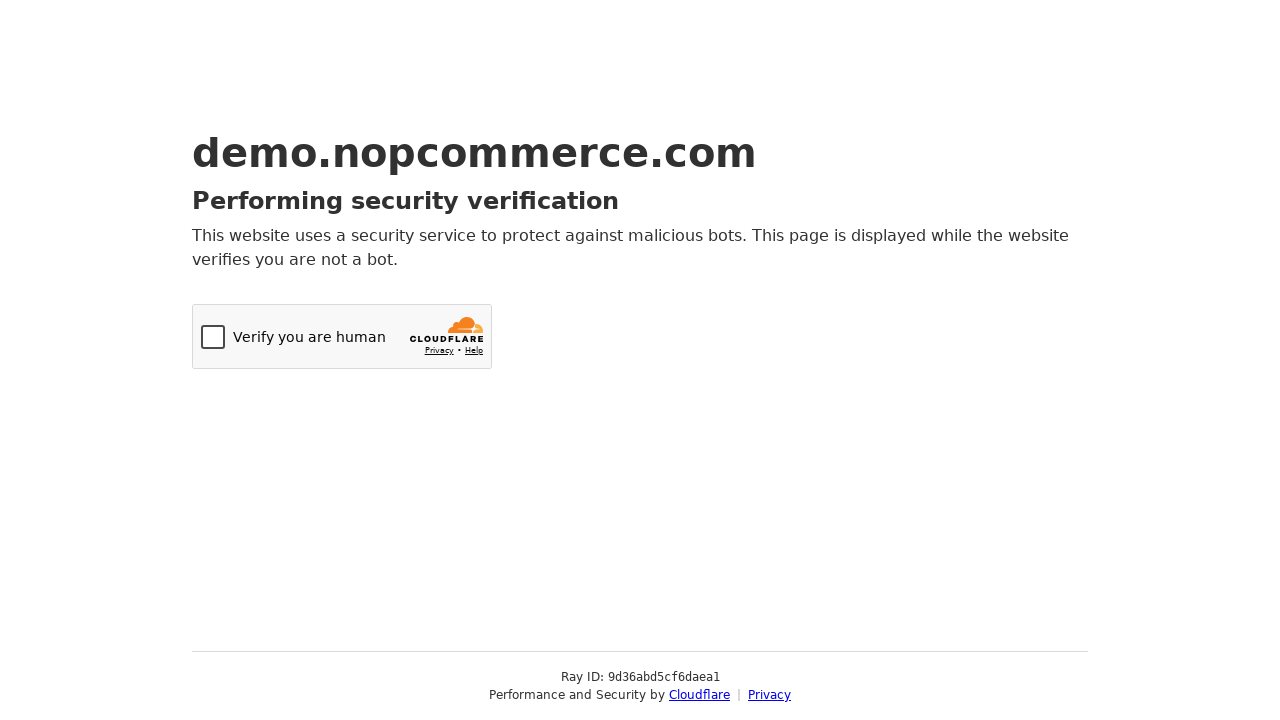